Tests file download functionality by clicking on an image link to download it

Starting URL: https://the-internet.herokuapp.com/download

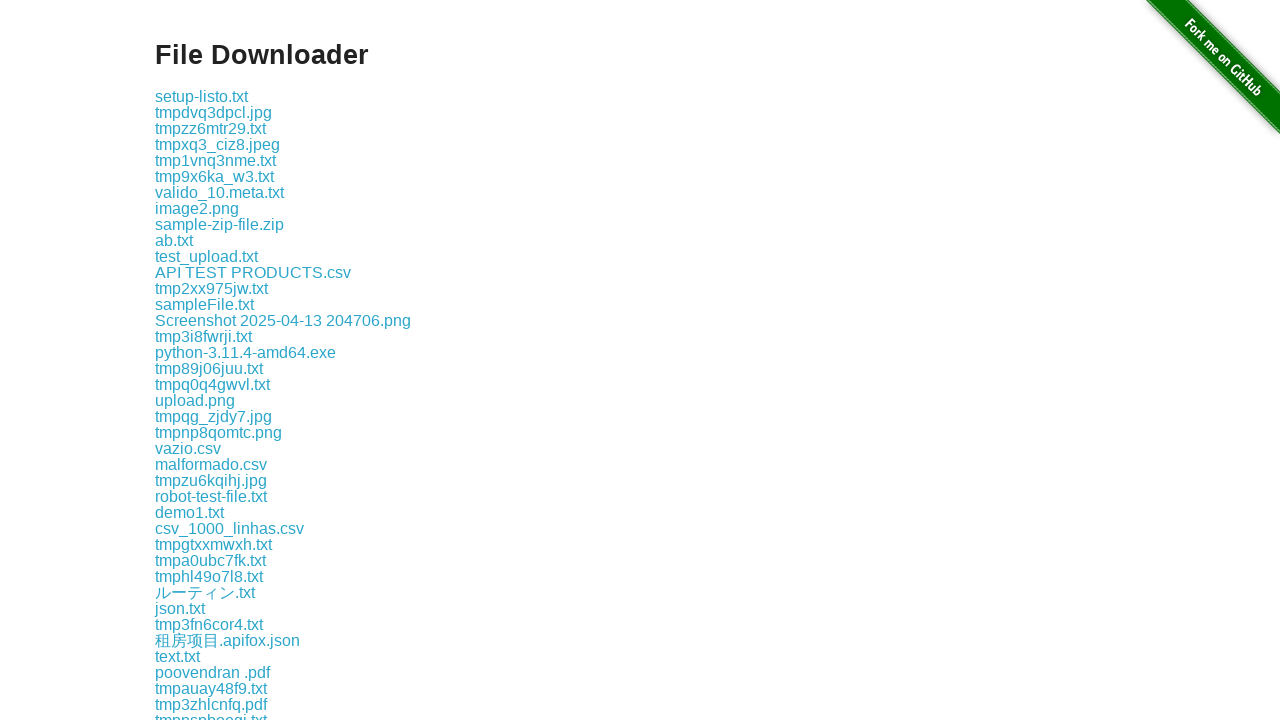

Clicked on image1.jpg link to download the file at (194, 360) on a:has-text('image1.jpg')
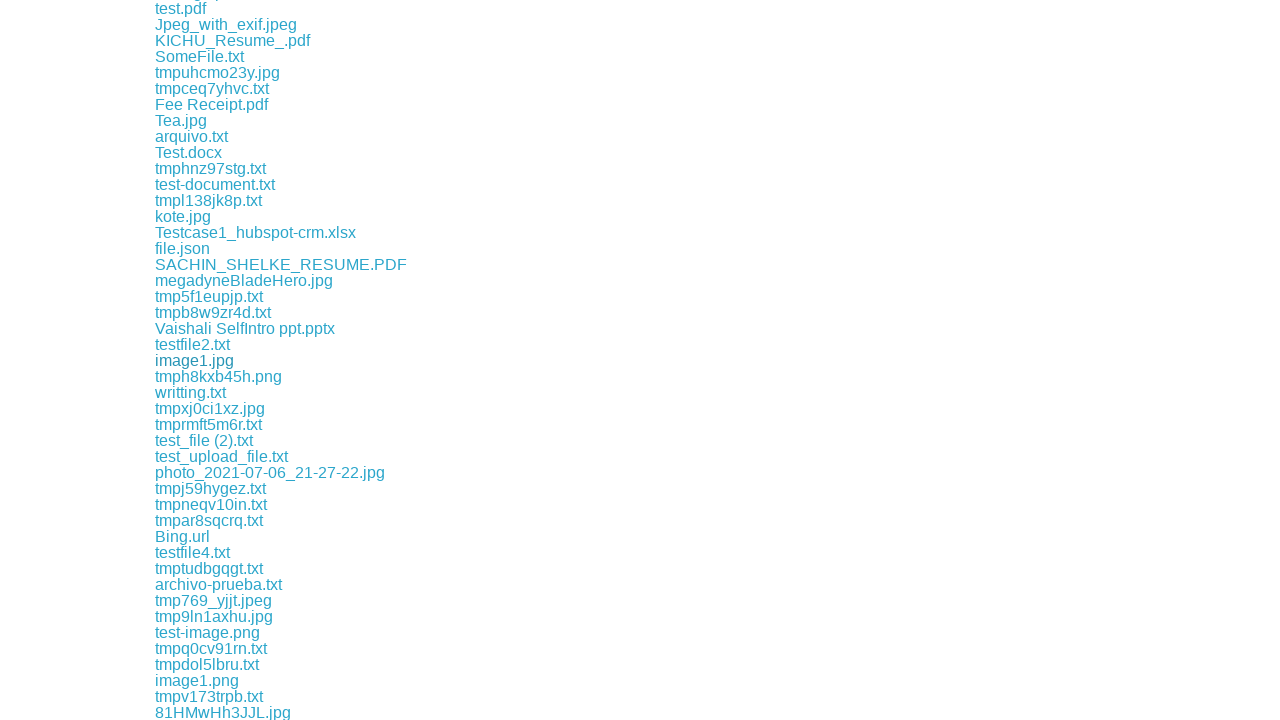

Waited 2 seconds for download to complete
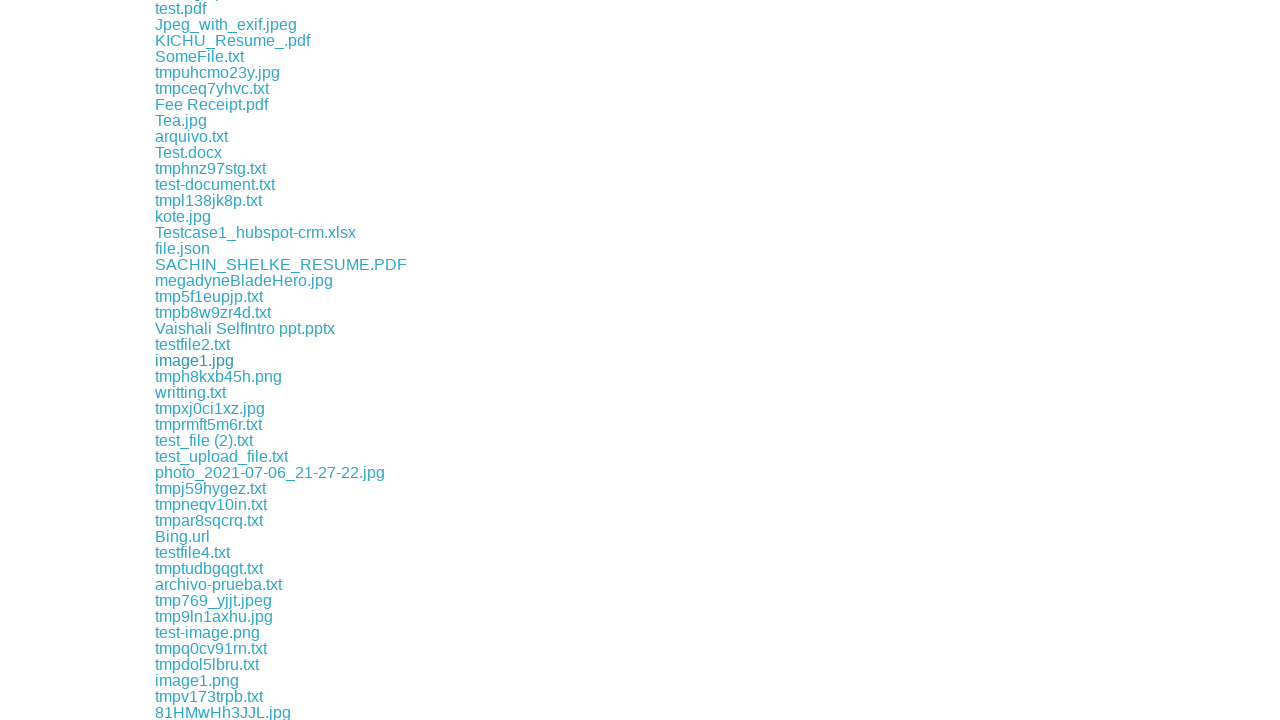

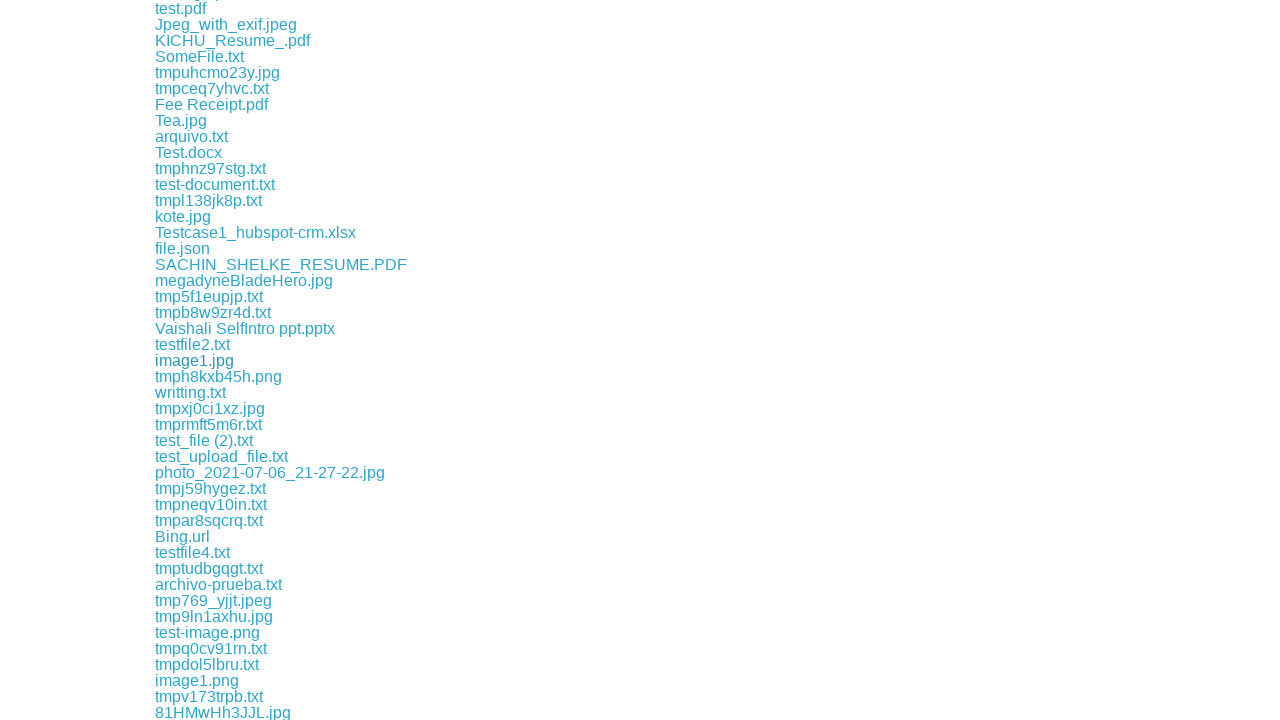